Tests TodoMVC app with Backbone.js framework by adding three todo items, marking one as complete, and verifying the remaining count shows 2 items left.

Starting URL: https://todomvc.com

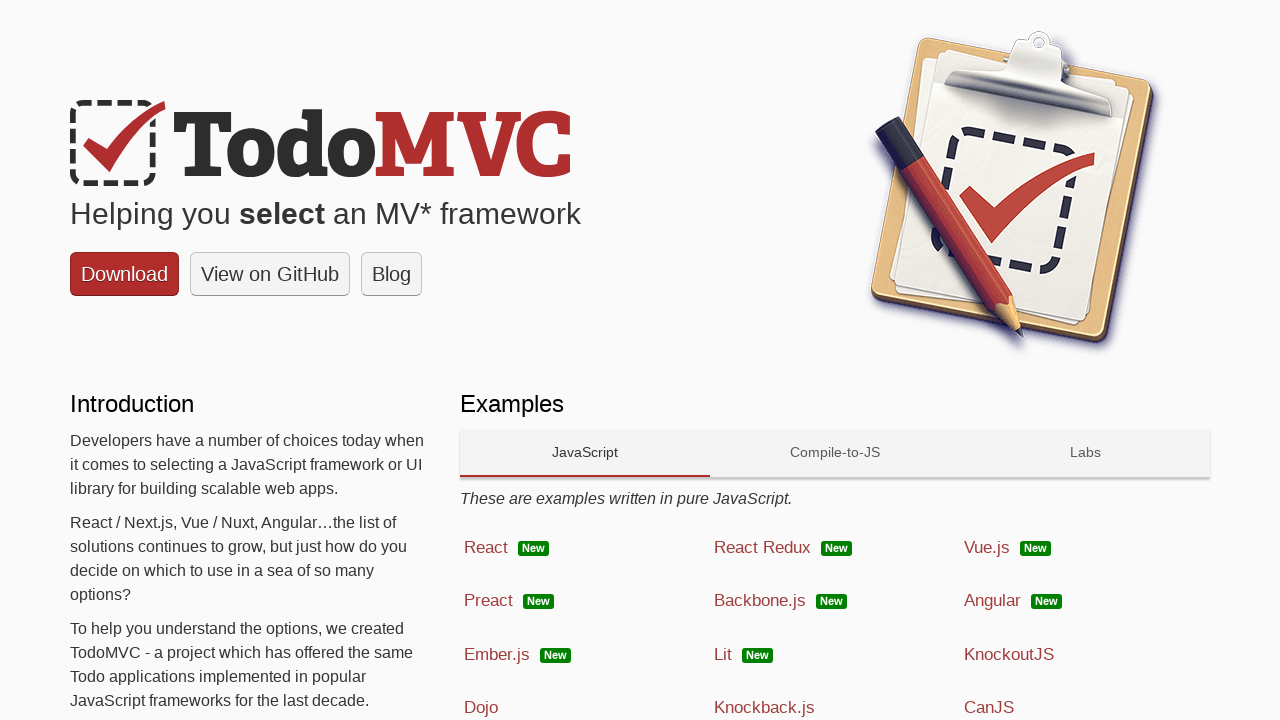

Waited for Backbone.js link to be visible
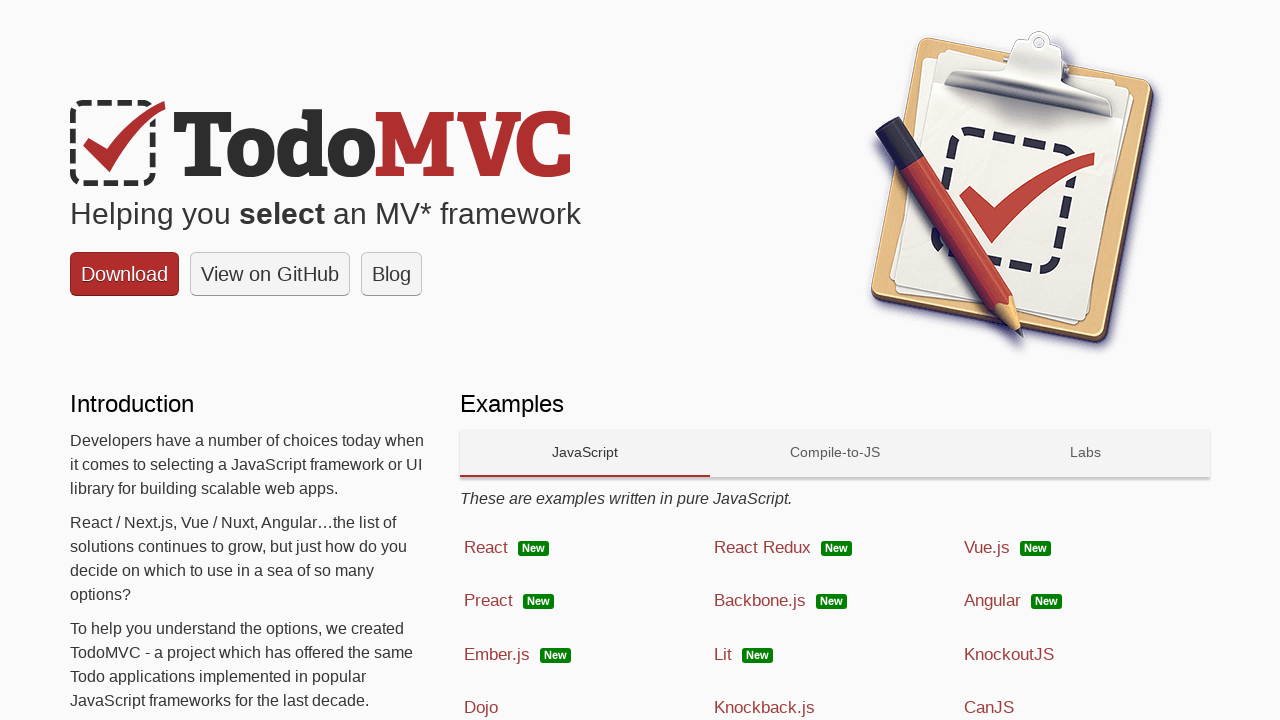

Clicked on Backbone.js platform link at (760, 601) on text=Backbone.js
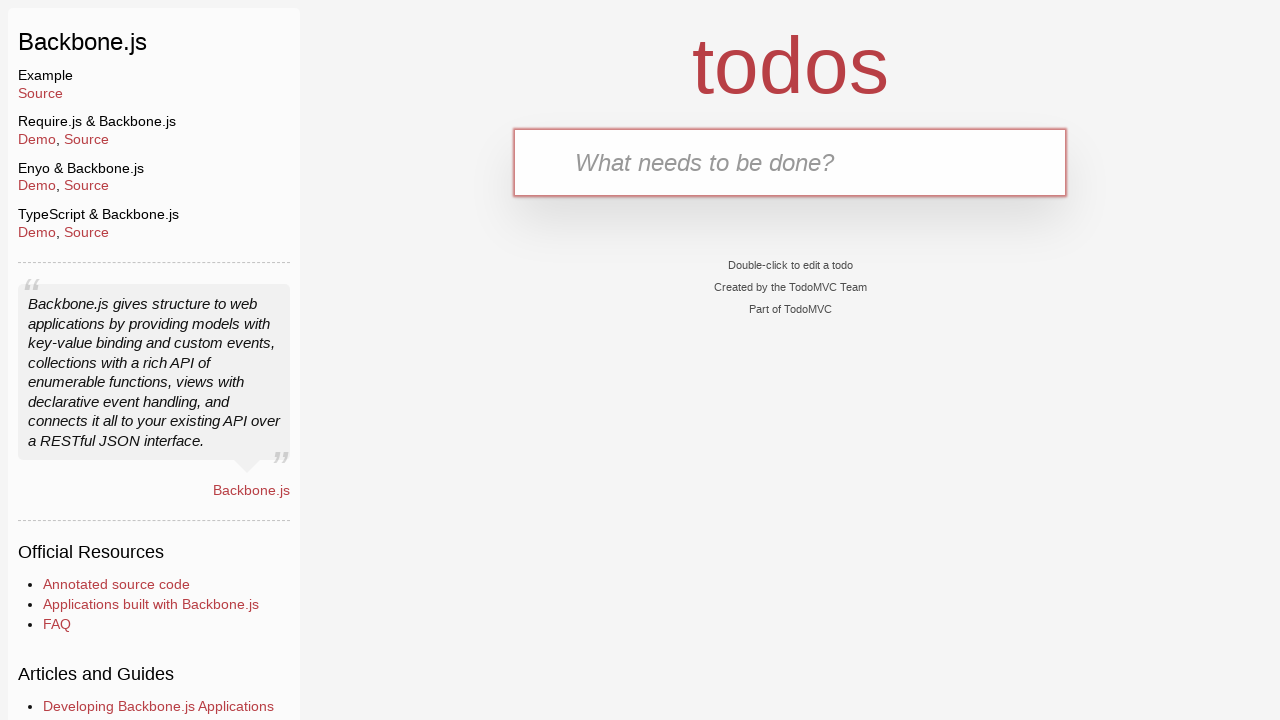

Todo input field became visible
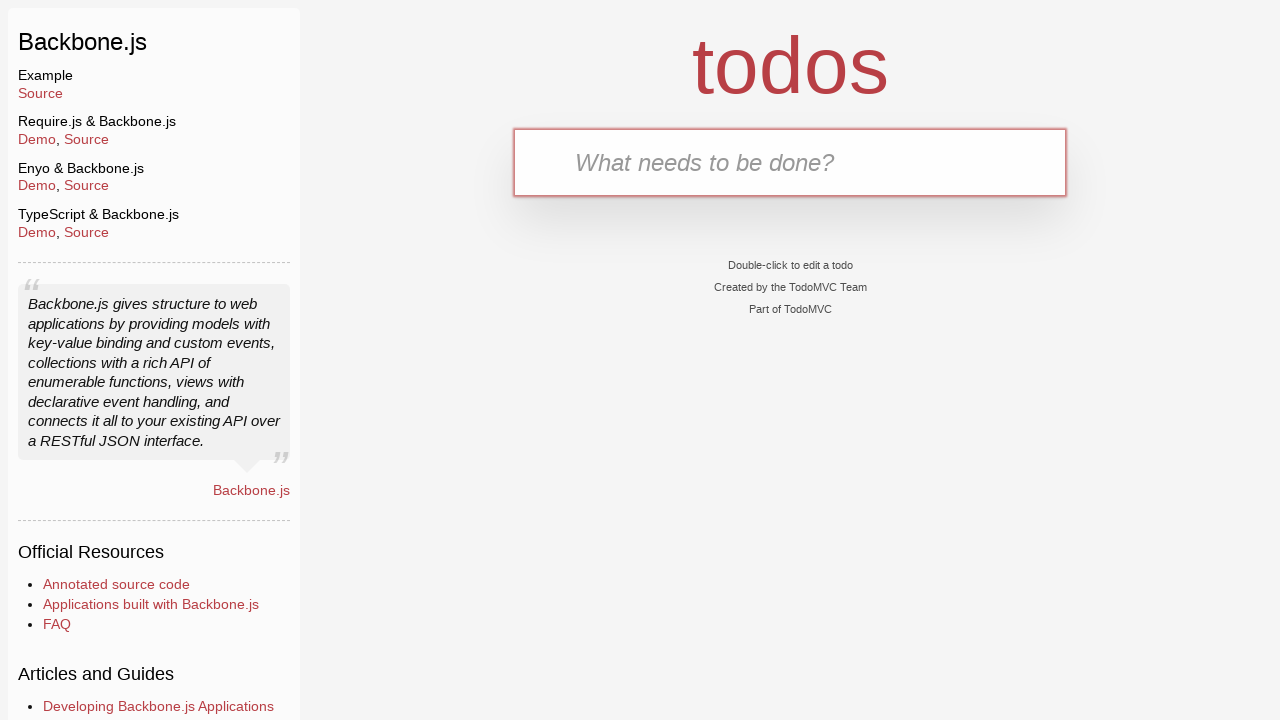

Filled todo input with 'Walk the dog' on .new-todo
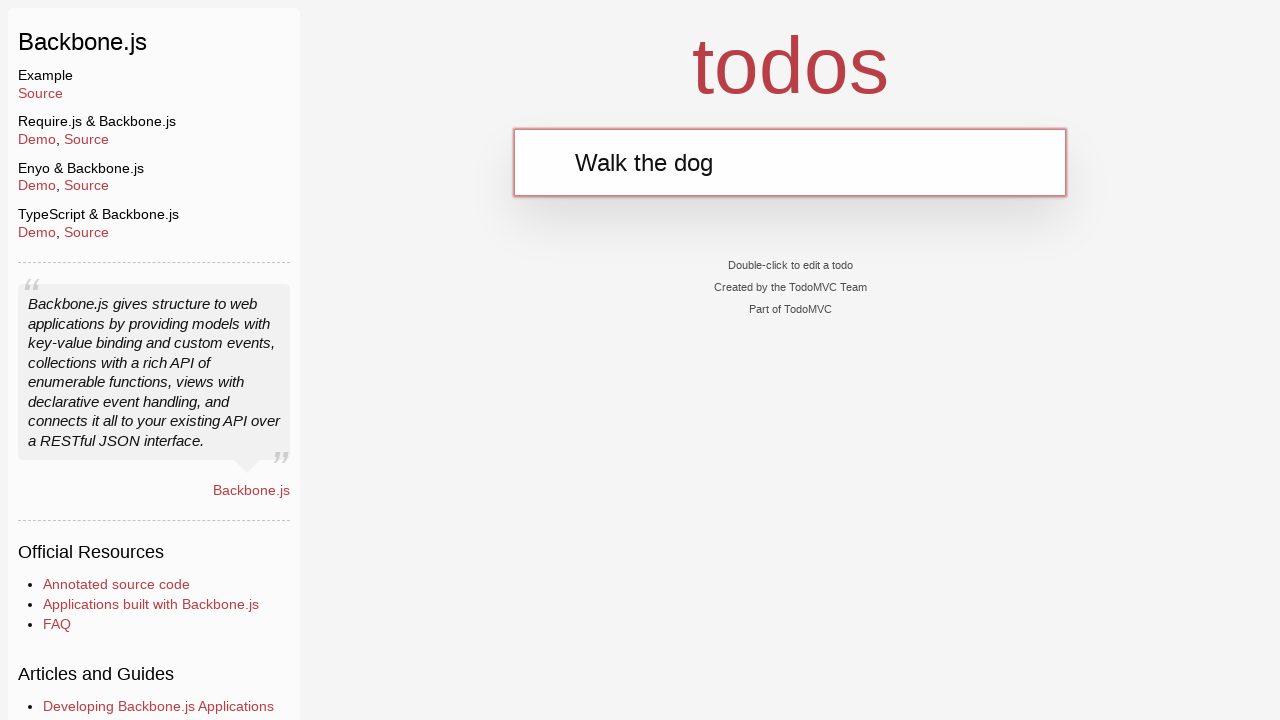

Pressed Enter to add first todo item on .new-todo
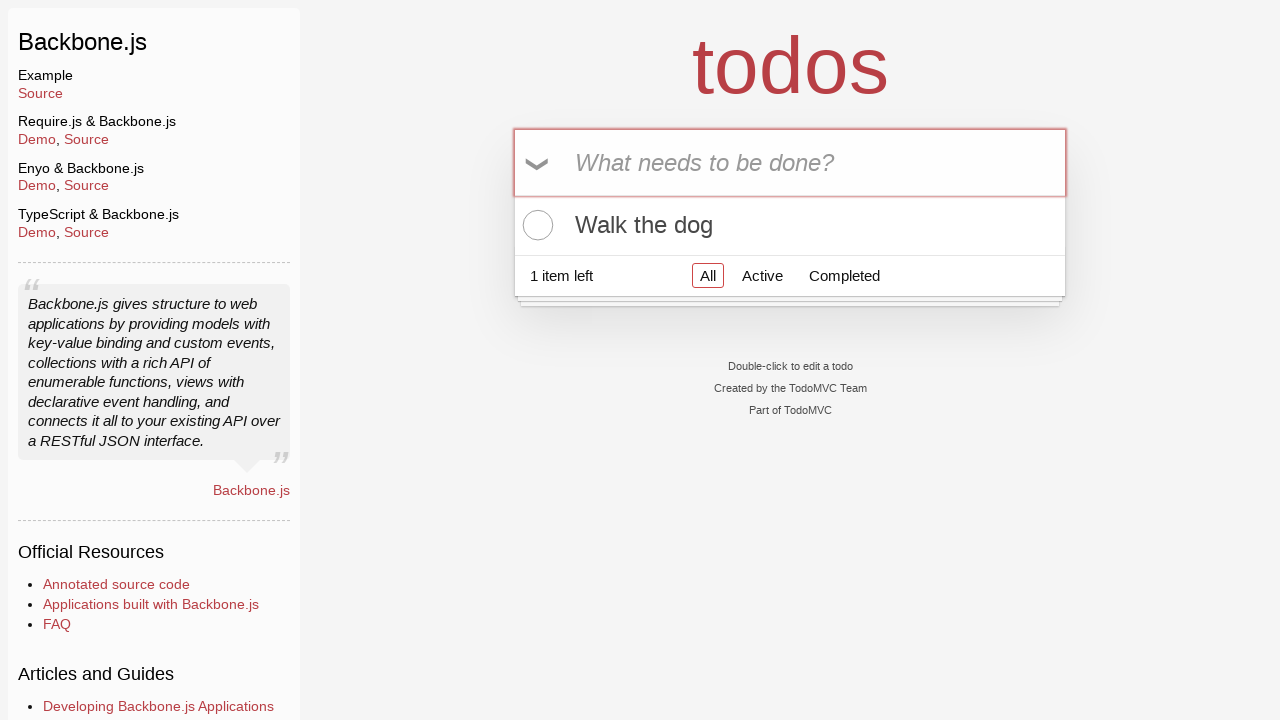

Filled todo input with 'Do homework' on .new-todo
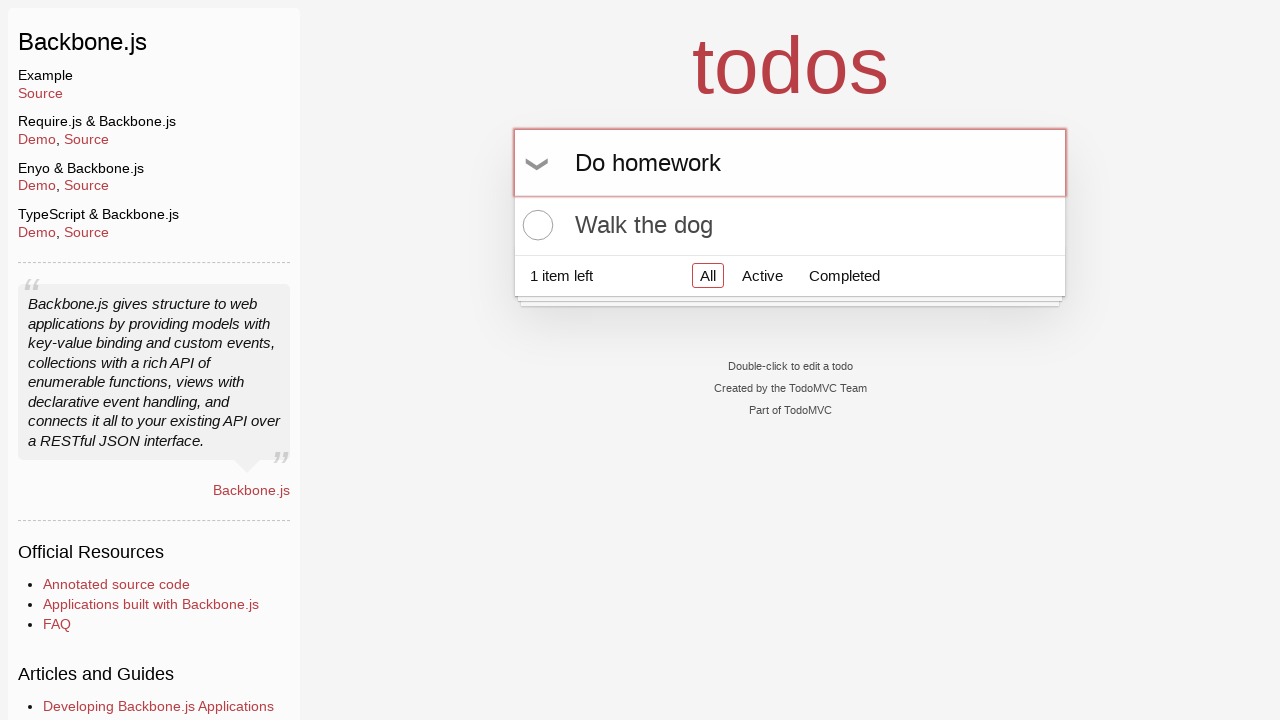

Pressed Enter to add second todo item on .new-todo
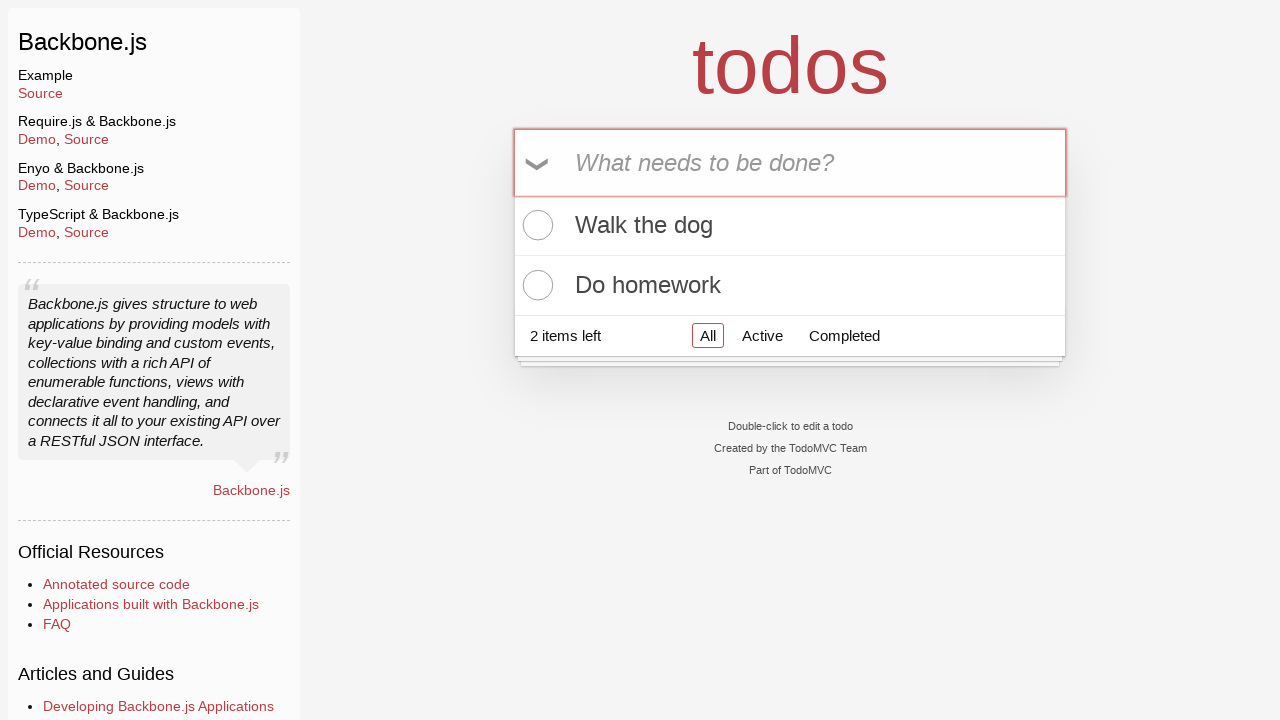

Filled todo input with 'Go to party' on .new-todo
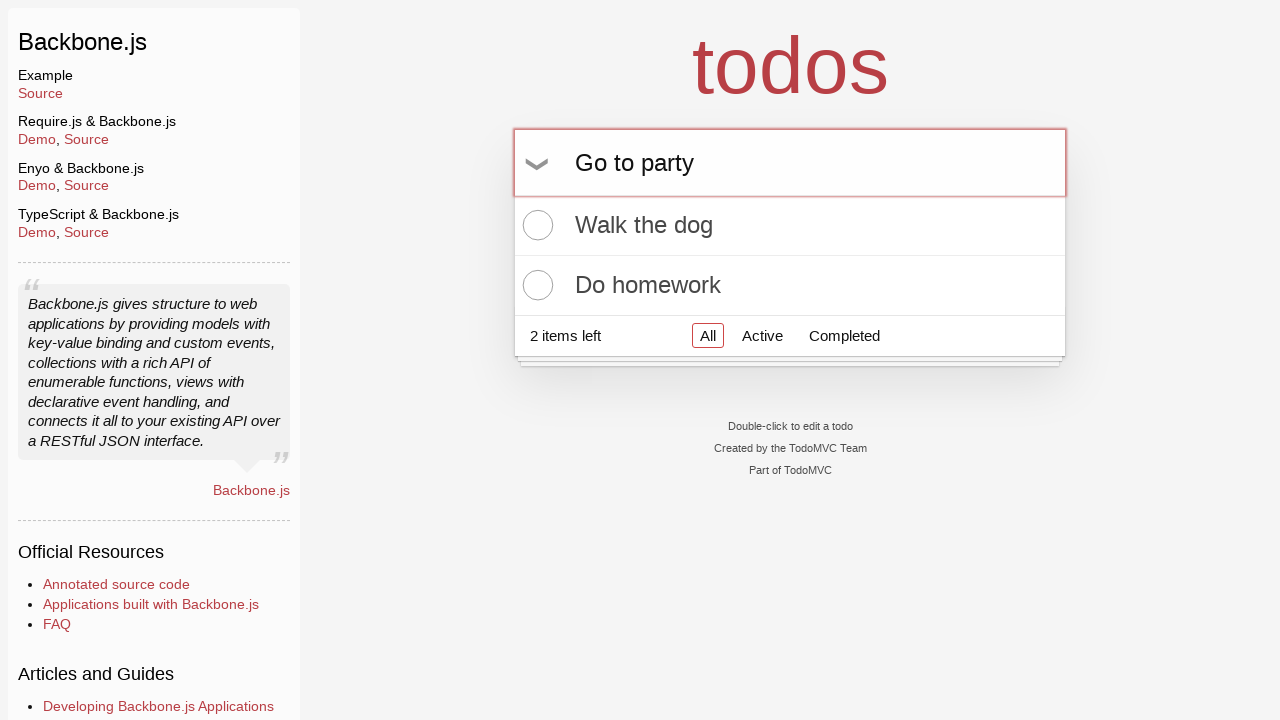

Pressed Enter to add third todo item on .new-todo
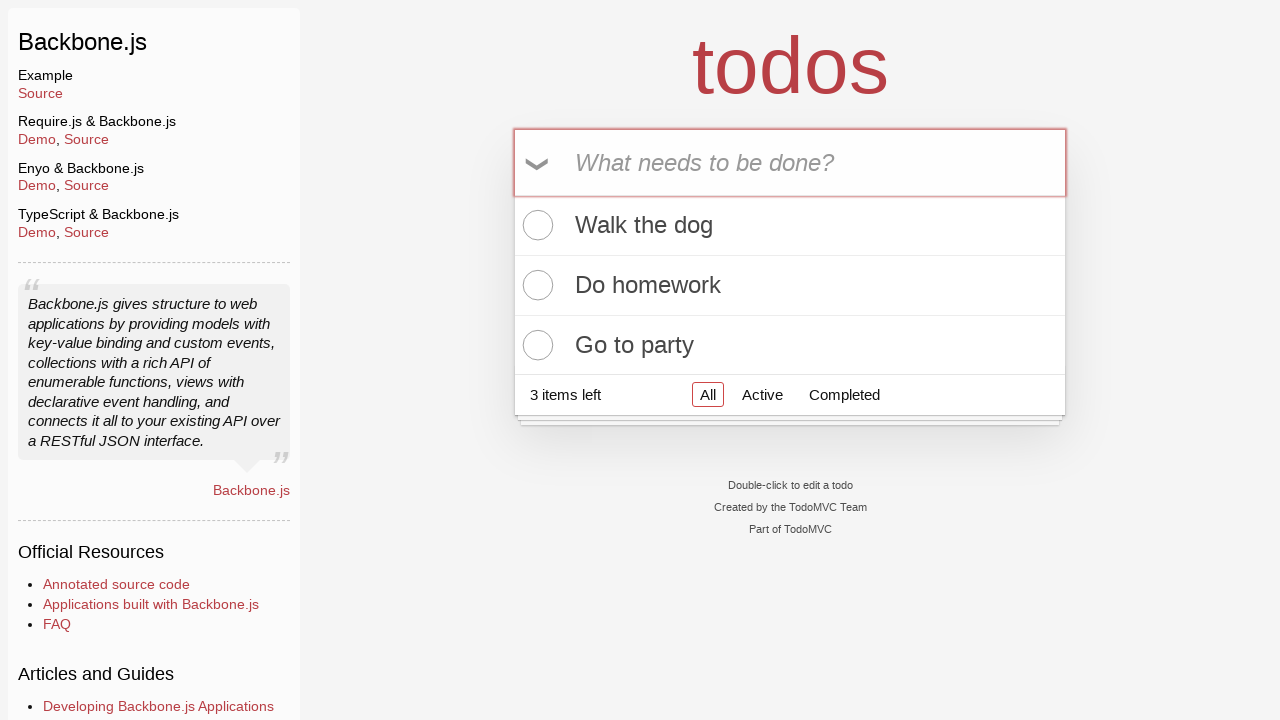

Toggled checkbox for second todo item to mark as complete at (535, 285) on li:nth-child(2) .toggle
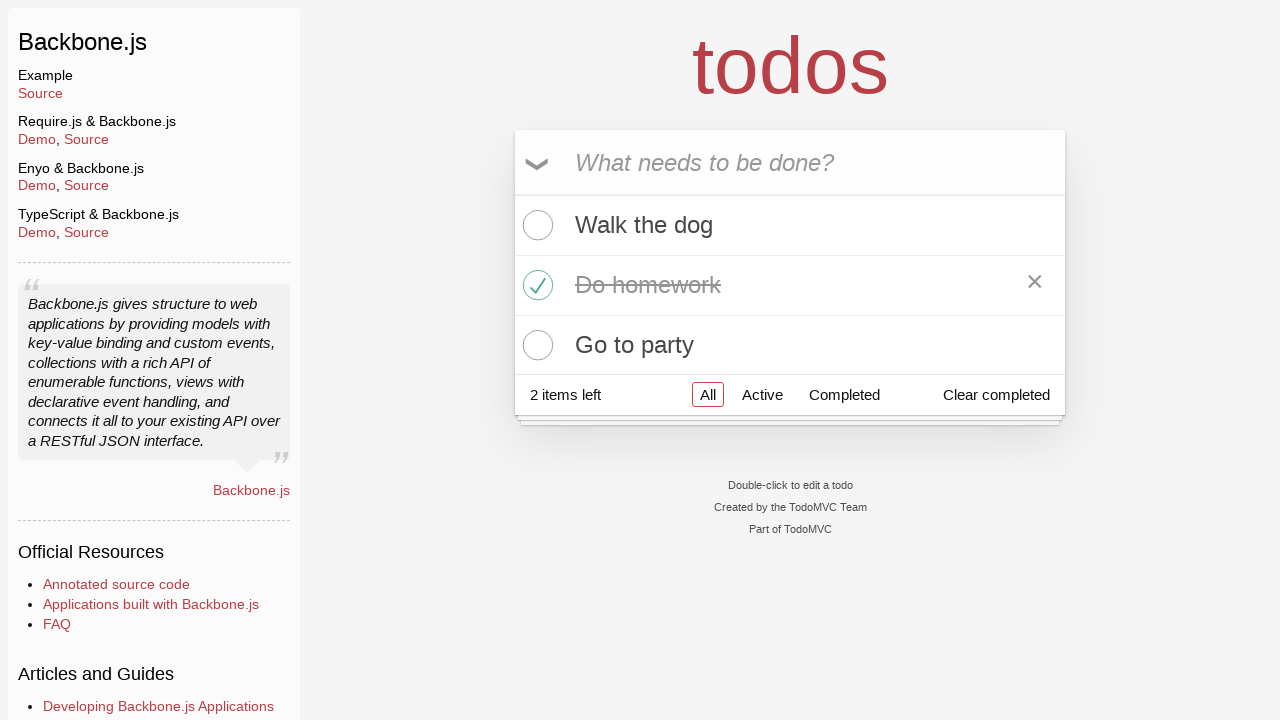

Verified remaining count element is visible showing 2 items left
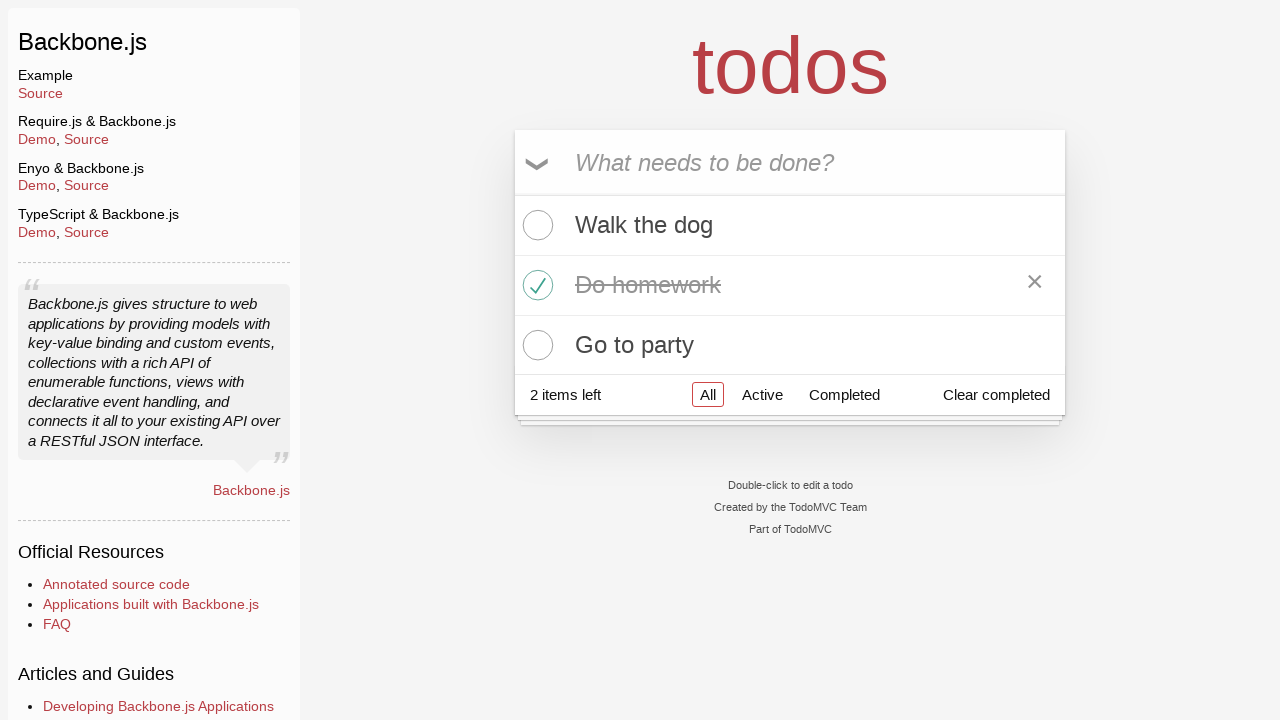

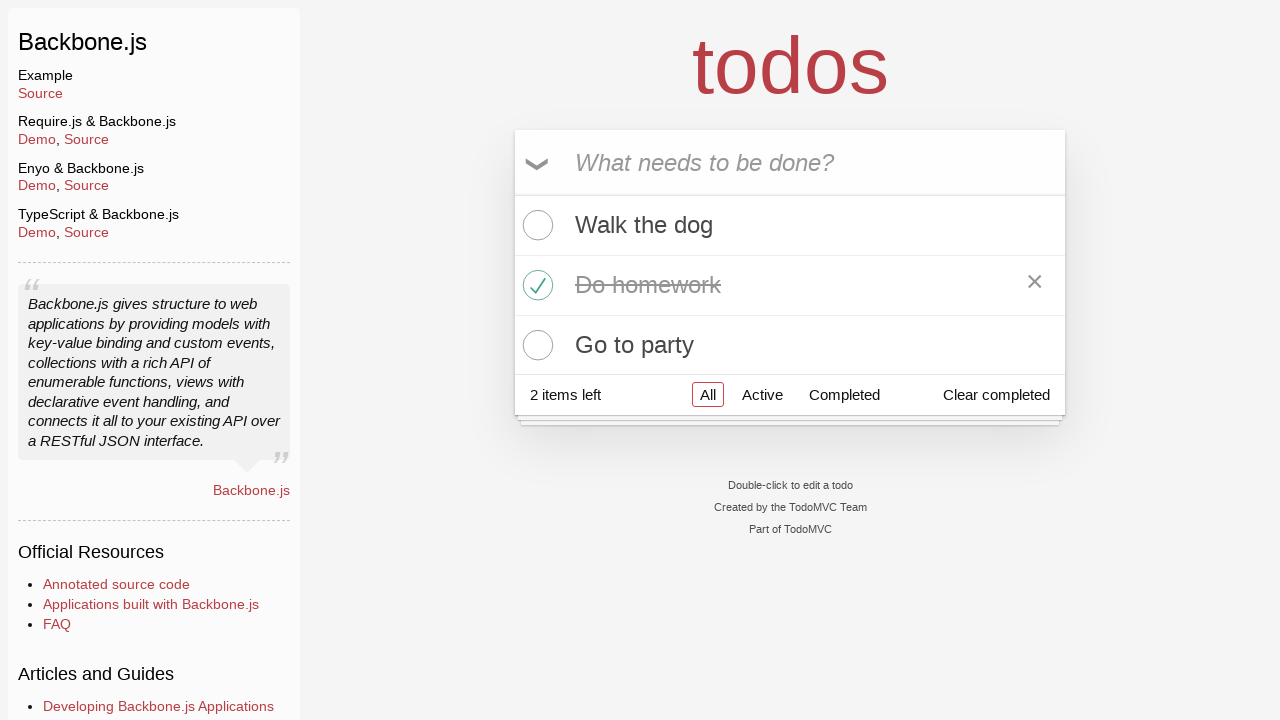